Tests the train search functionality on erail.in by entering source and destination stations (Chennai to Bangalore) and submitting the search to view train schedules.

Starting URL: https://erail.in/

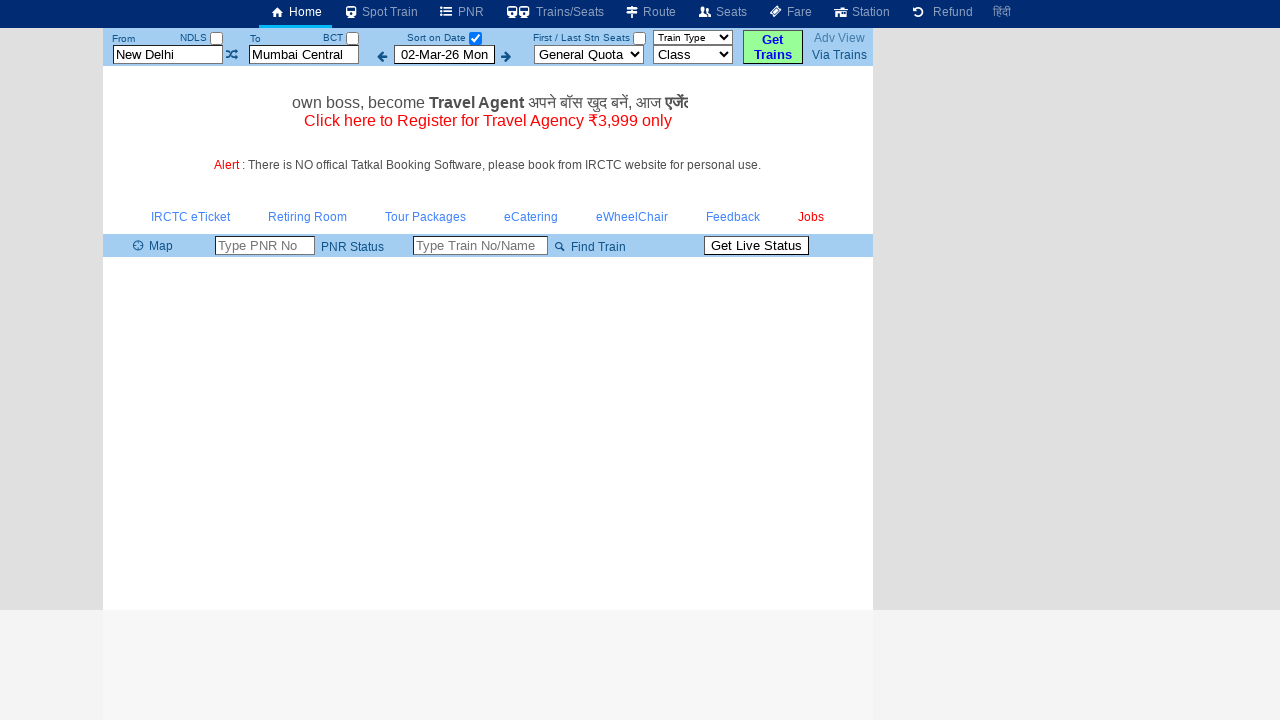

Cleared the 'From' station field on #txtStationFrom
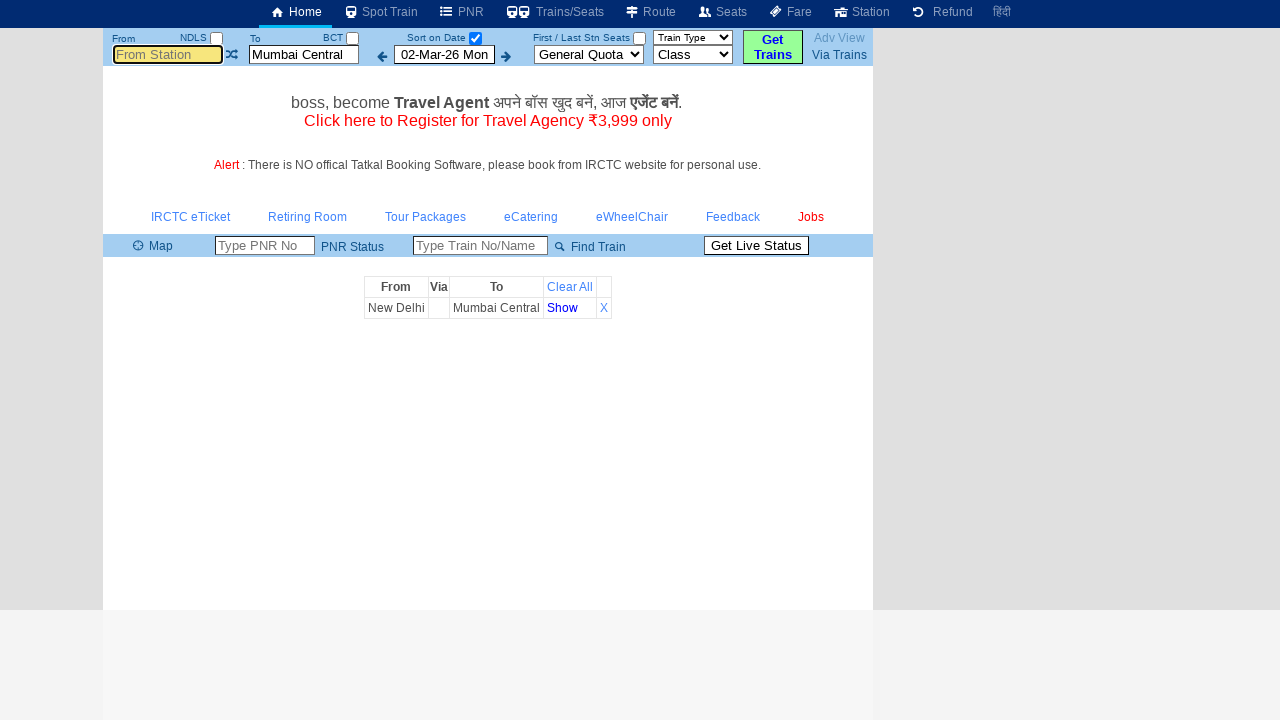

Entered 'mas' (Chennai/Madras) in the 'From' station field on #txtStationFrom
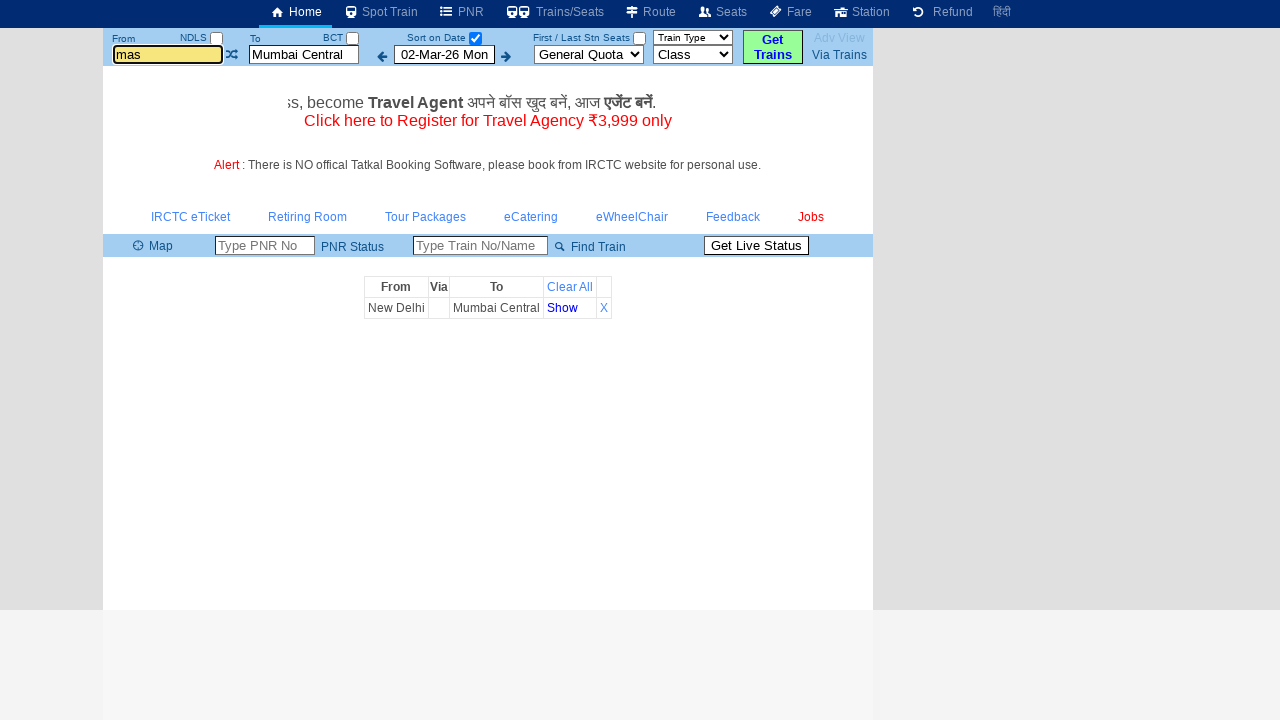

Pressed Enter to confirm Chennai station selection on #txtStationFrom
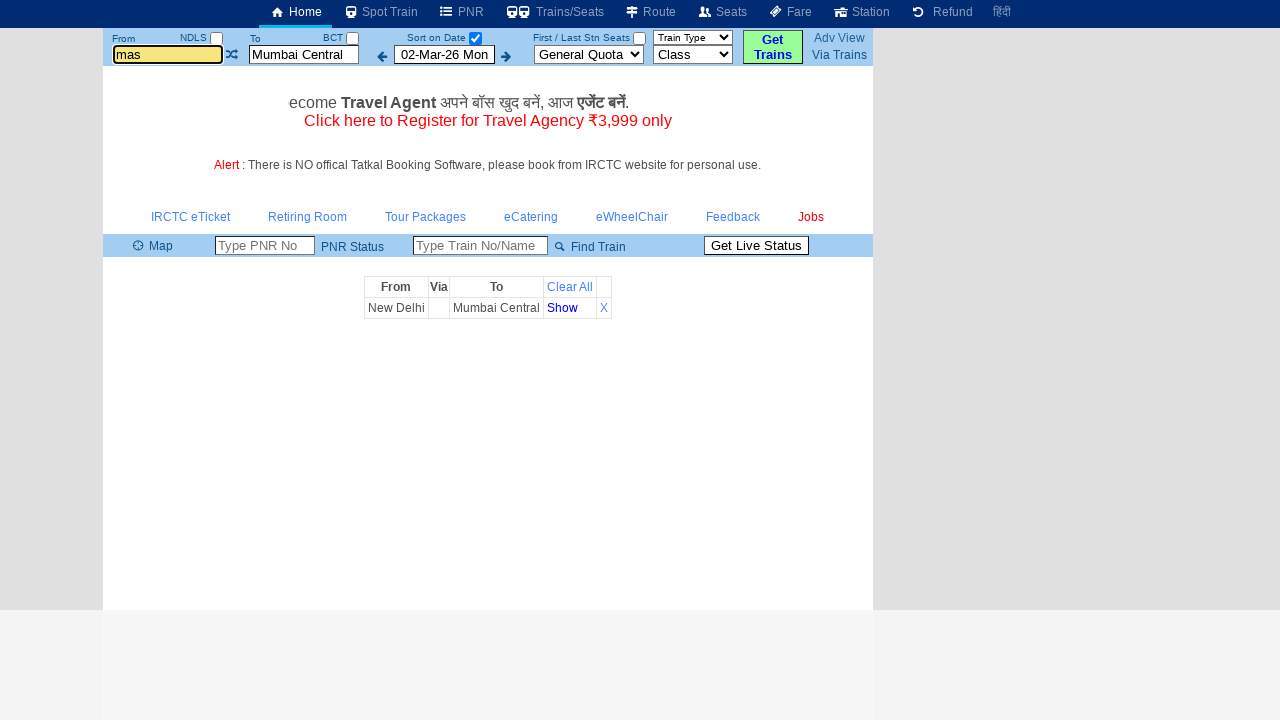

Clicked on the 'From' station field to confirm selection at (168, 54) on #txtStationFrom
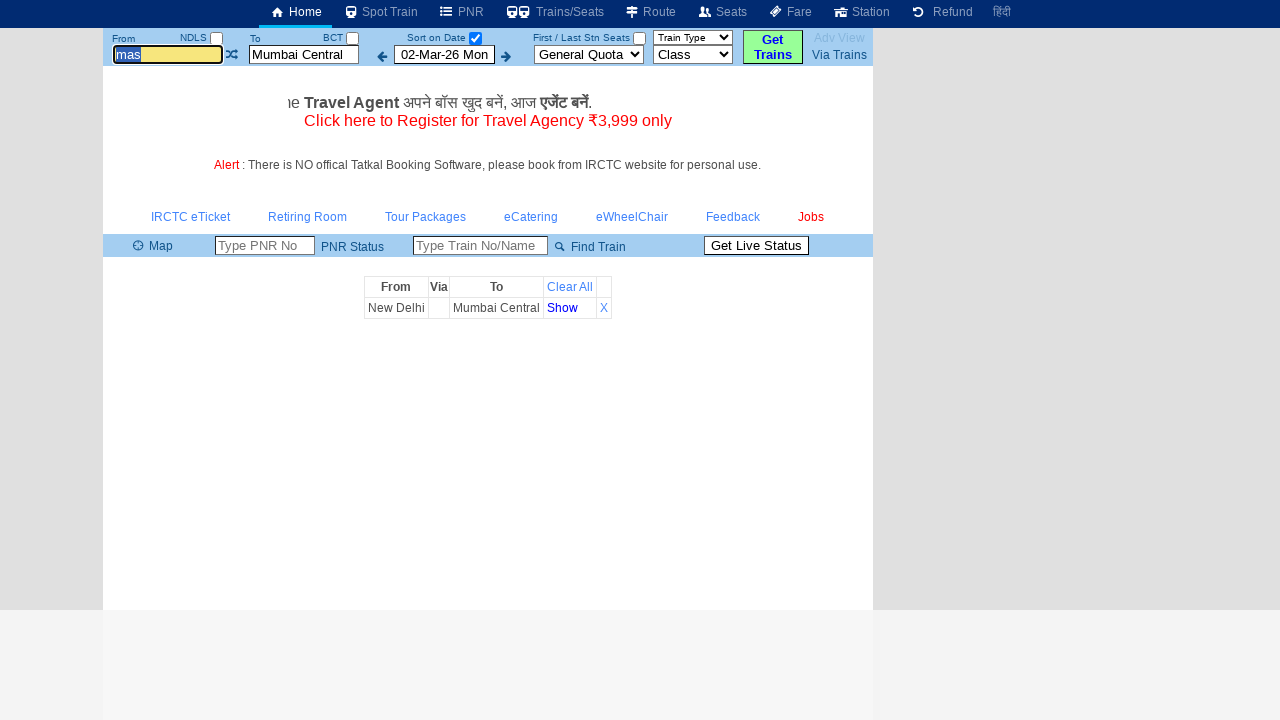

Checked the 'Select From Only' checkbox at (217, 38) on #chkSelectFromOnly
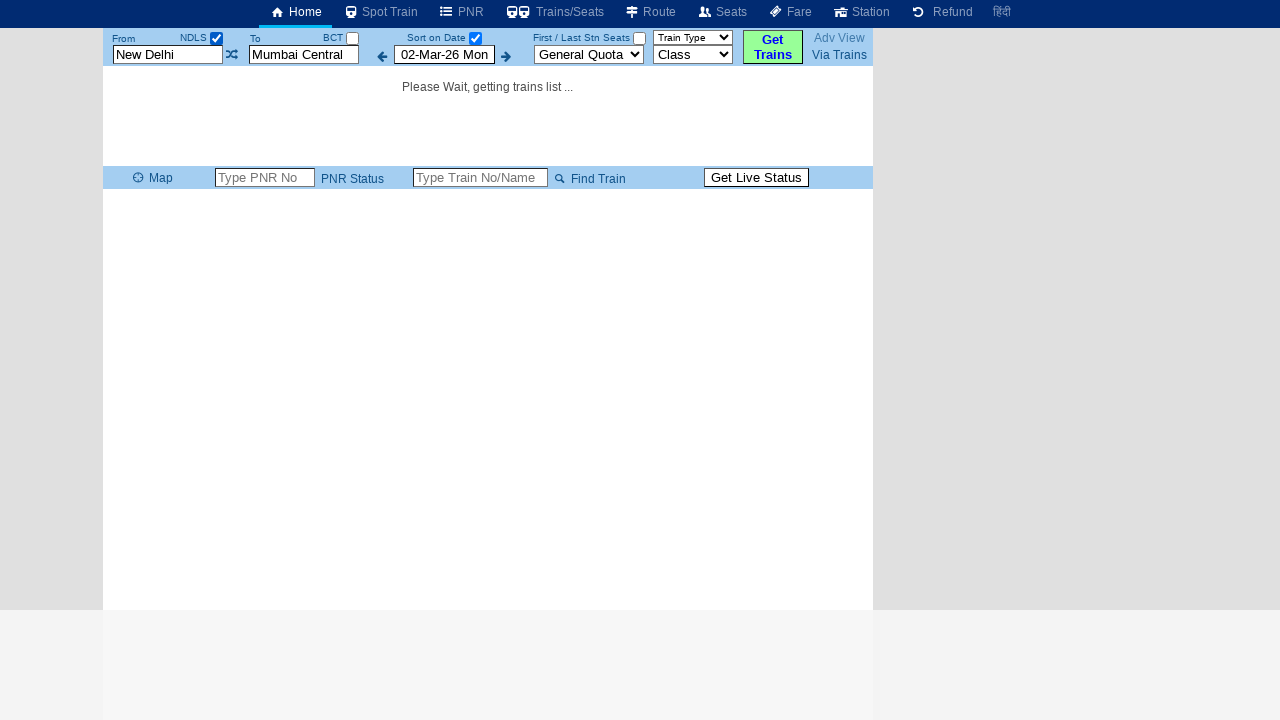

Cleared the 'To' station field on #txtStationTo
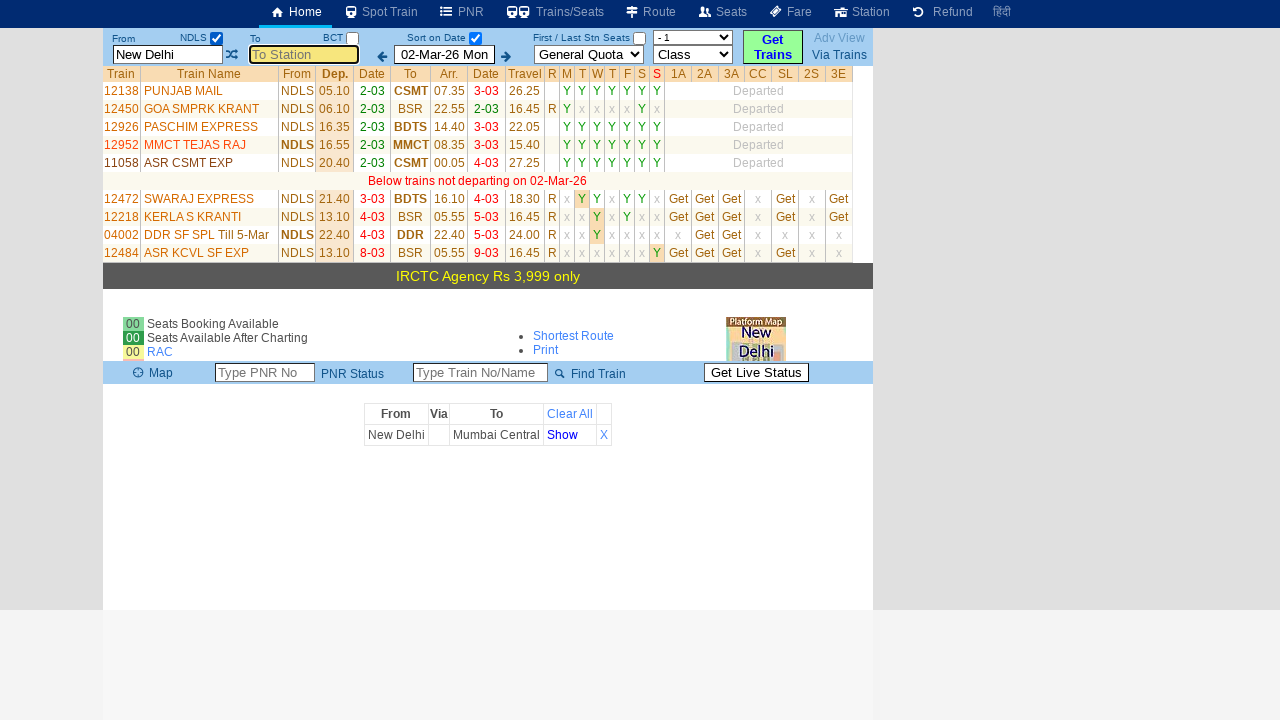

Entered 'sbc' (Bangalore/Bengaluru) in the 'To' station field on #txtStationTo
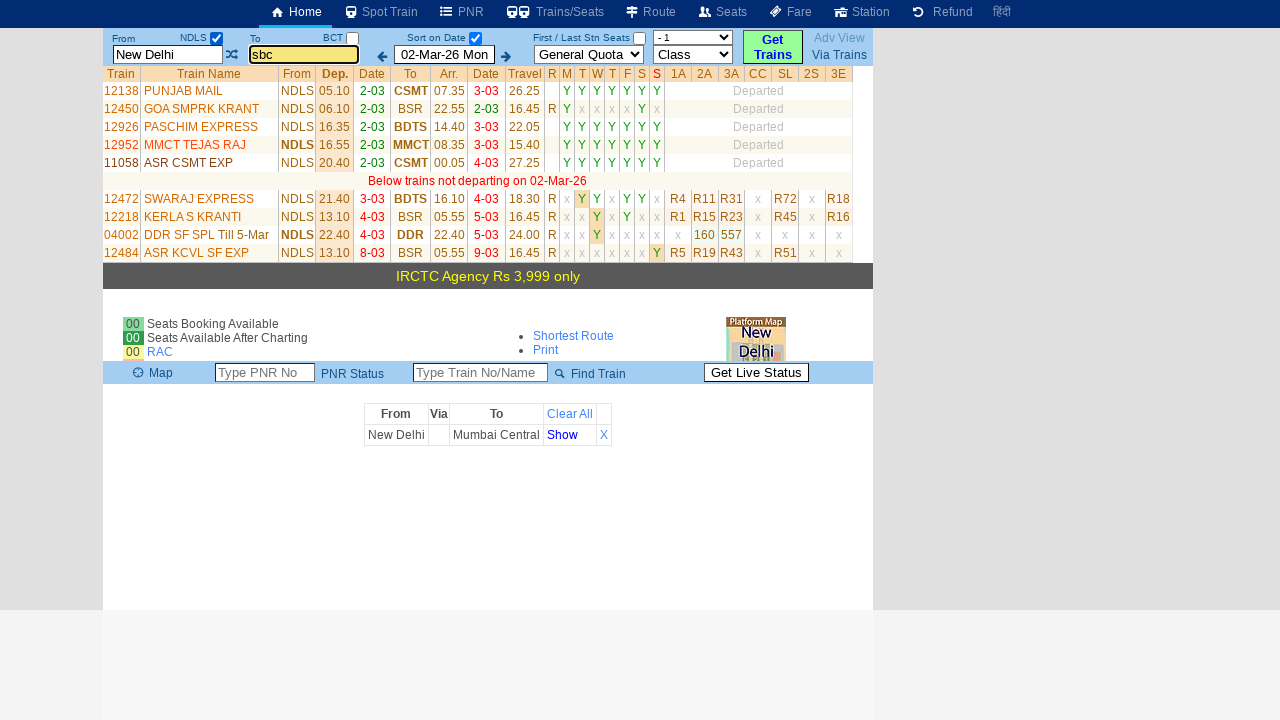

Pressed Enter to confirm Bangalore station selection on #txtStationTo
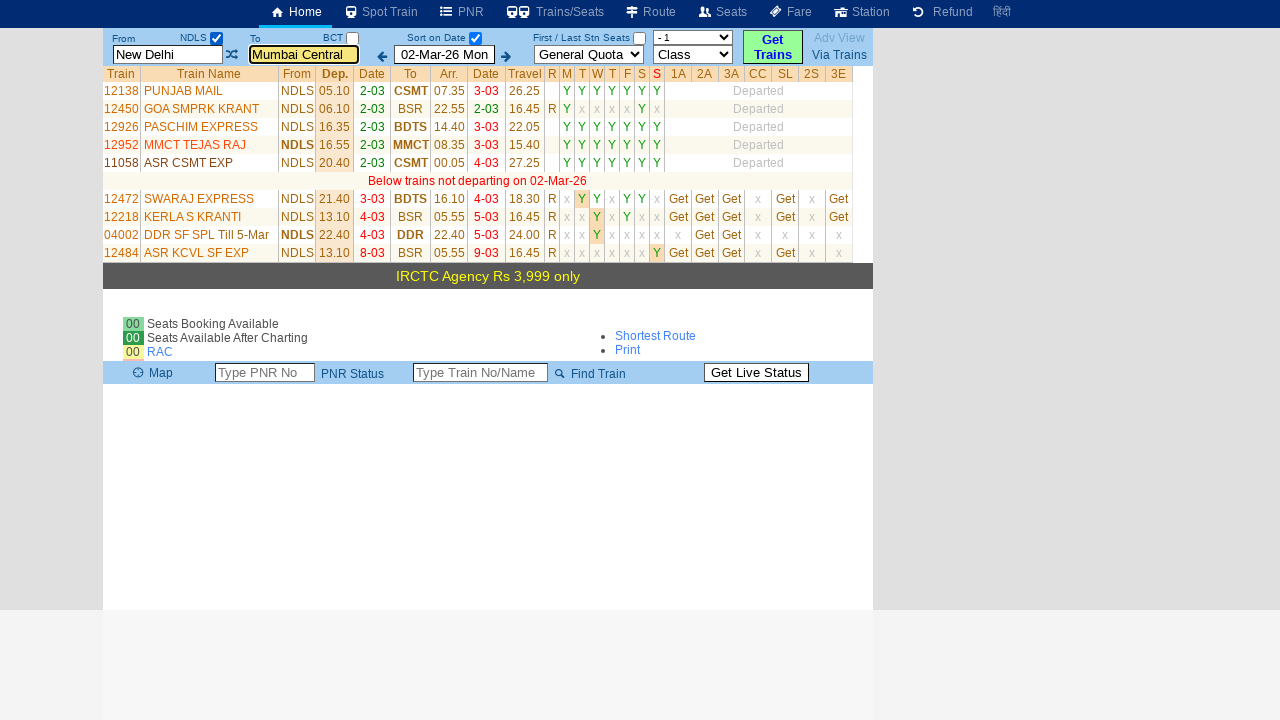

Clicked on the 'To' station field to confirm selection at (304, 54) on #txtStationTo
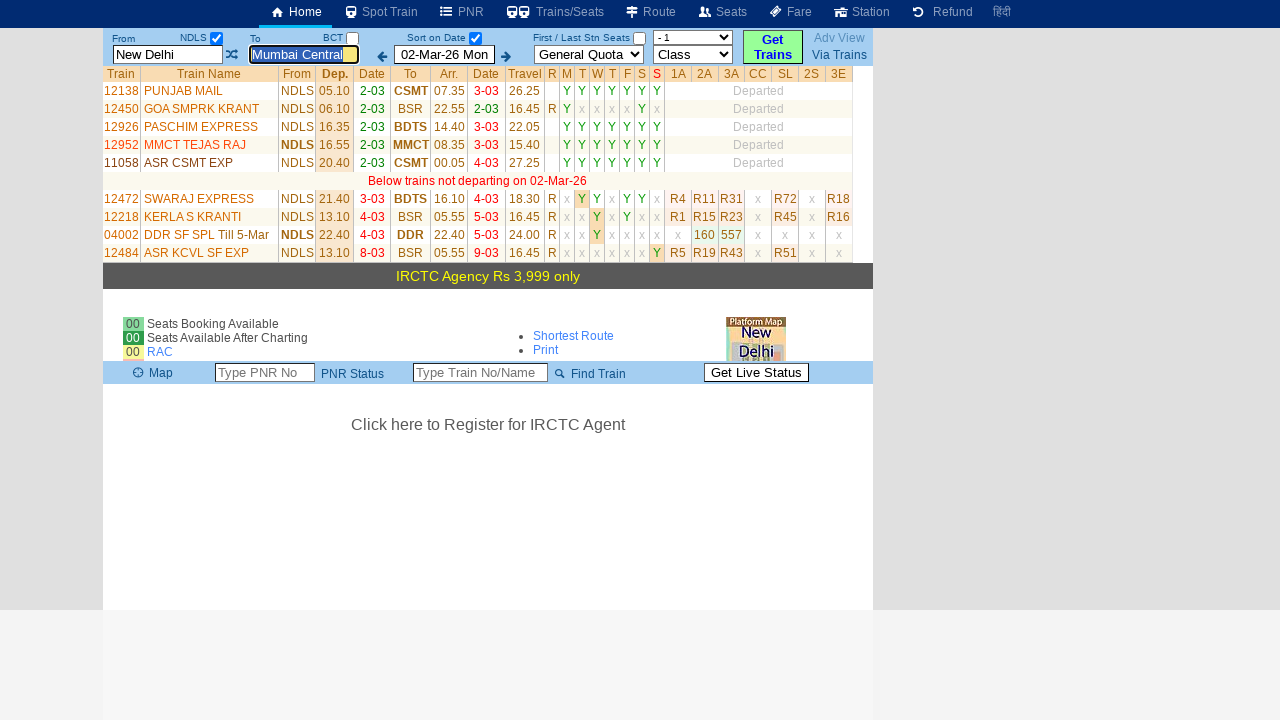

Clicked the search button to find trains from Chennai to Bangalore at (773, 47) on #buttonFromTo
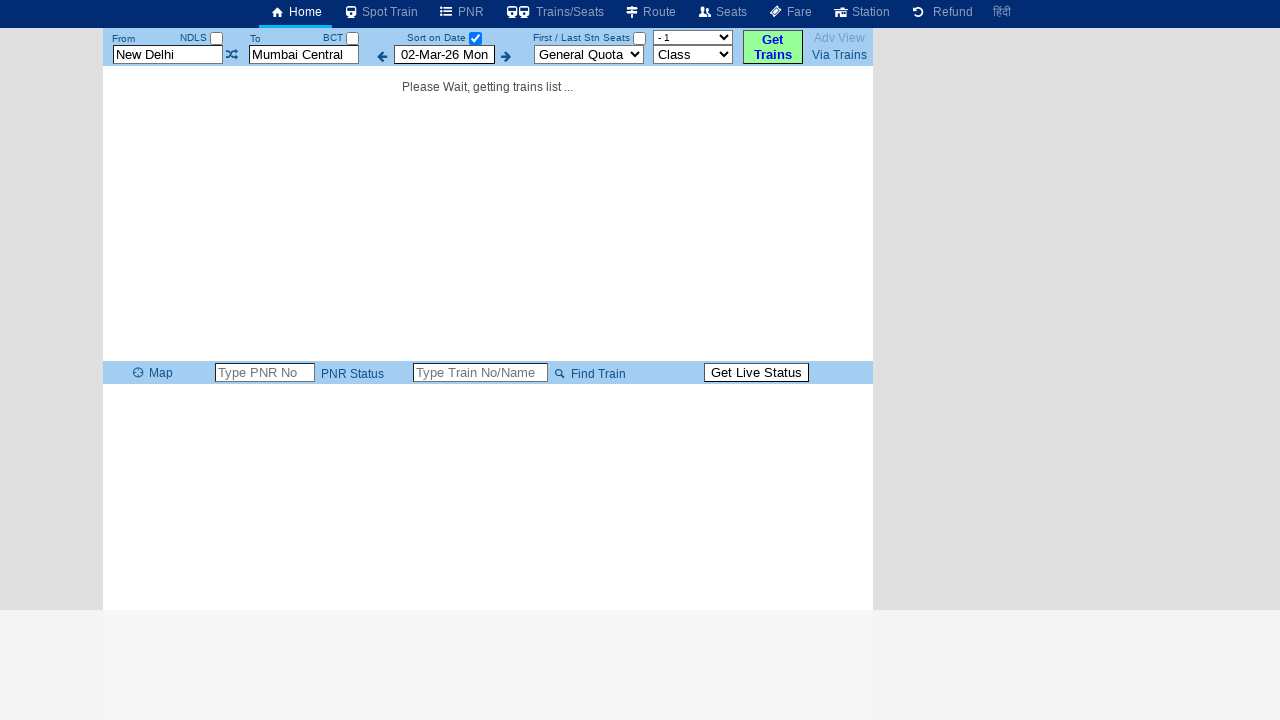

Train results table loaded successfully
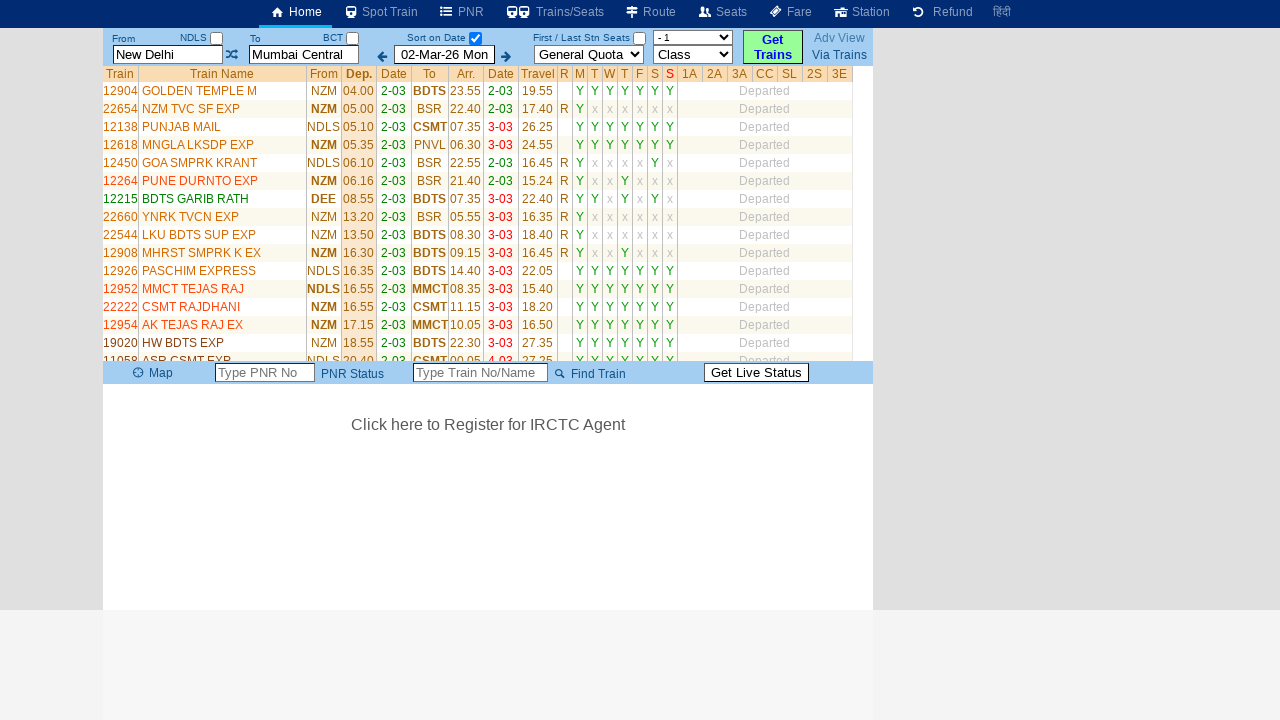

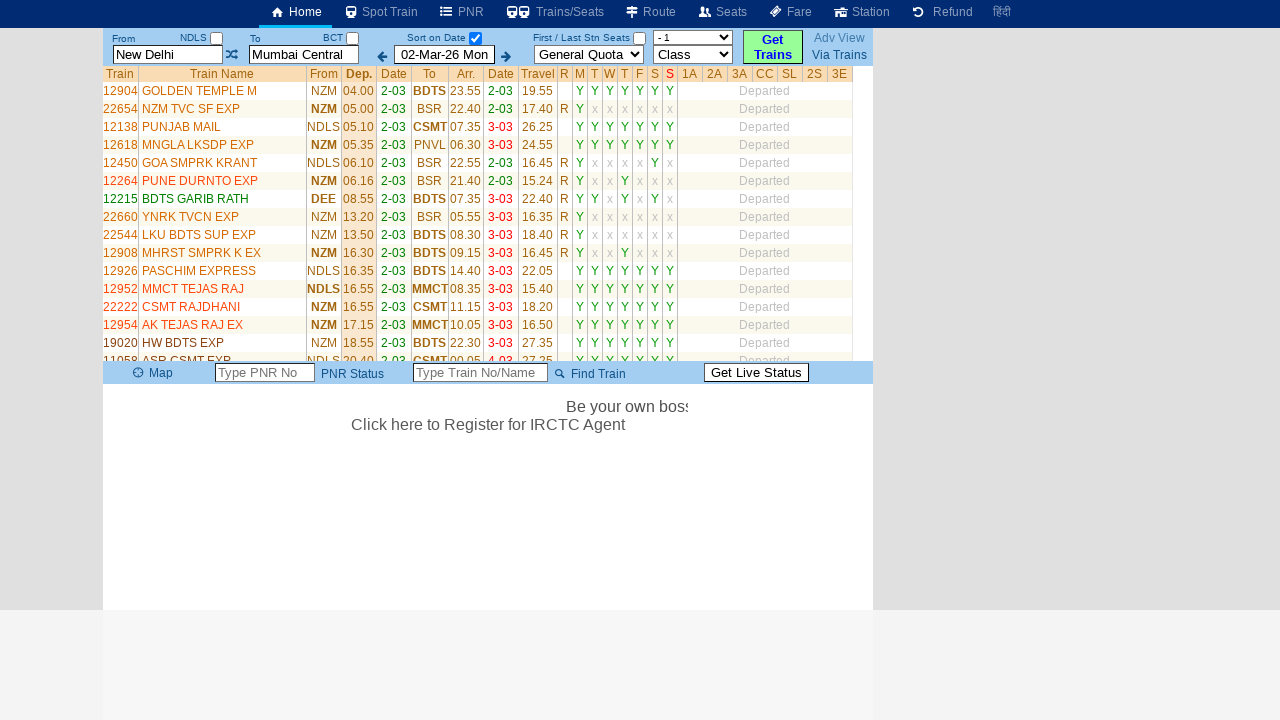